Navigates to Air India website and verifies that links and images are present on the page

Starting URL: http://www.airindia.in/

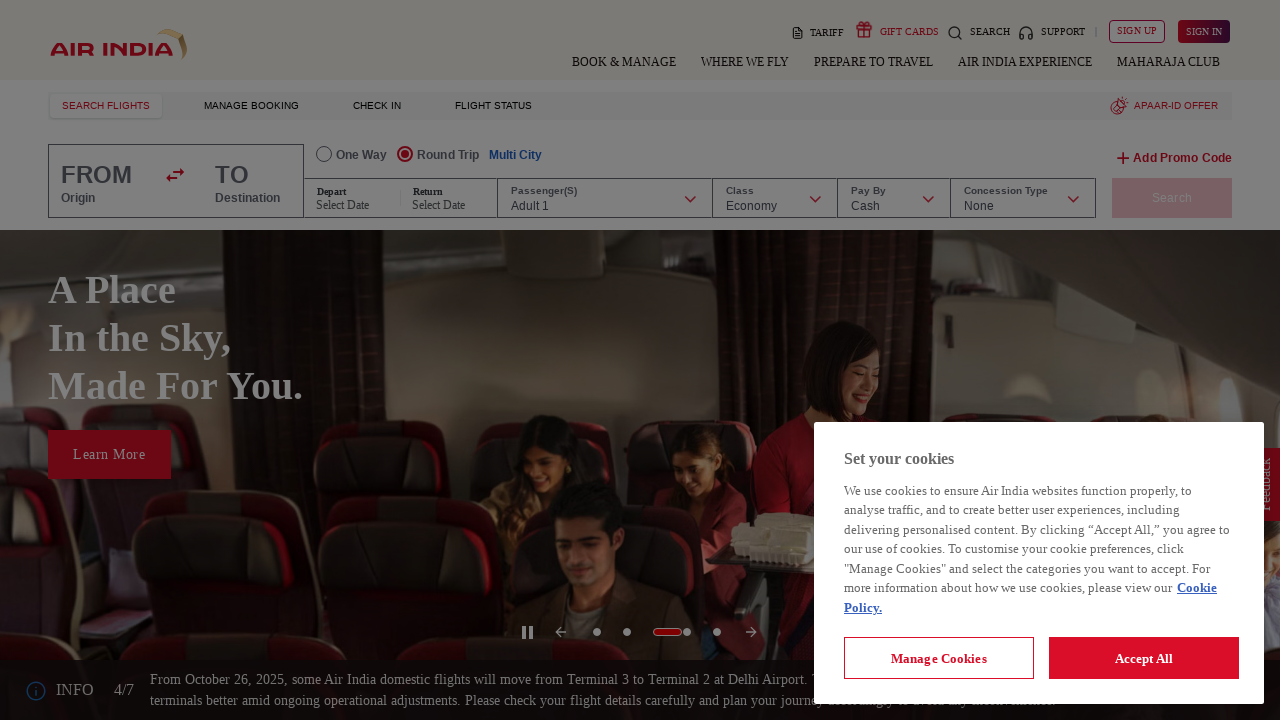

Navigated to Air India website
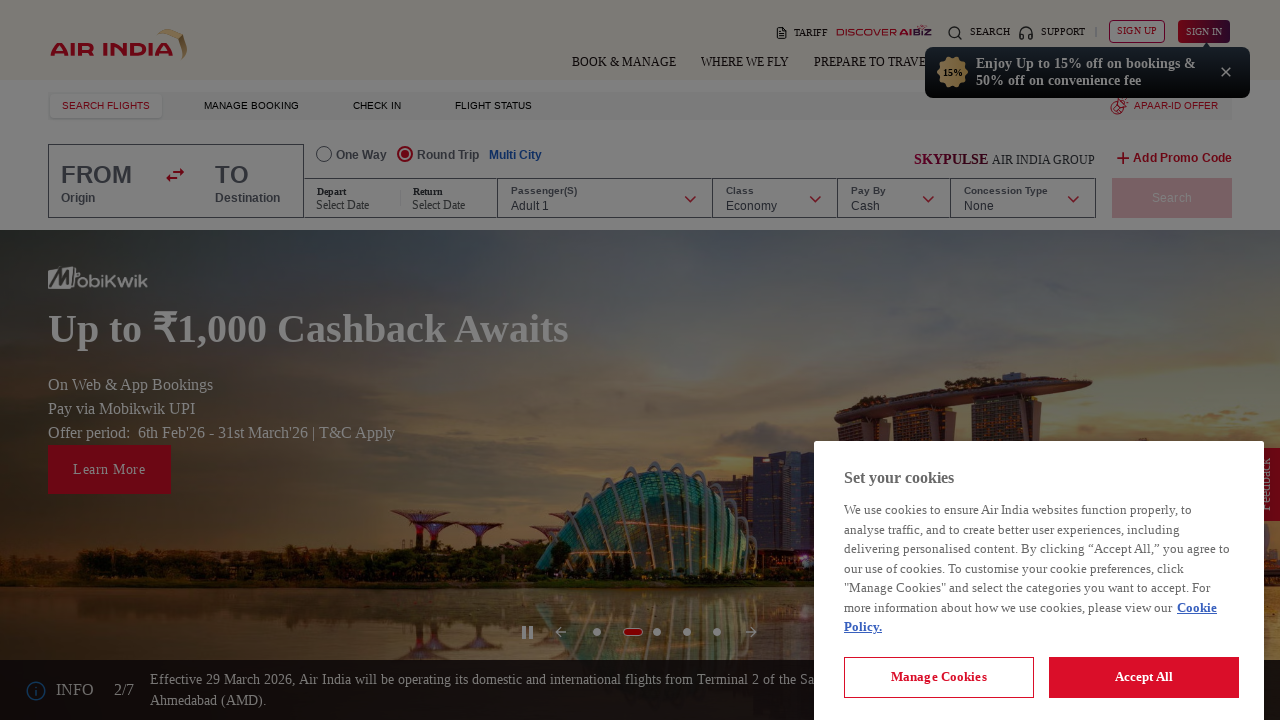

Retrieved all links from the page
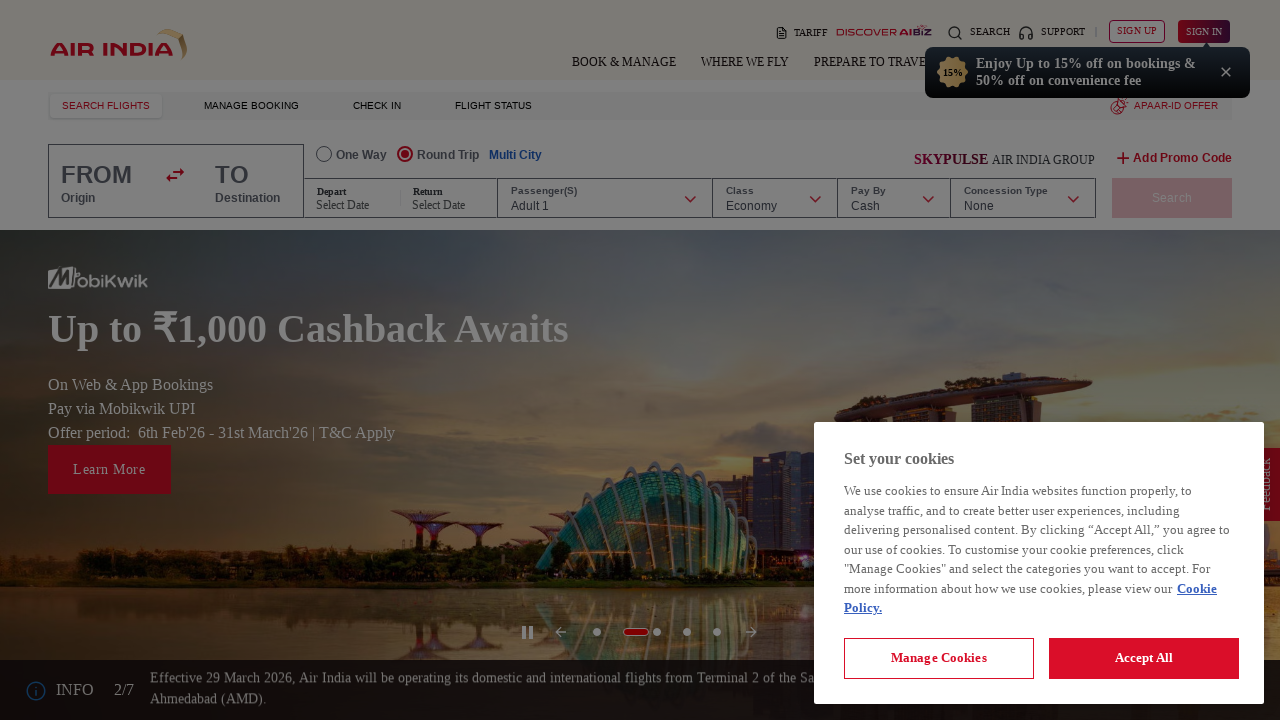

Retrieved all images from the page
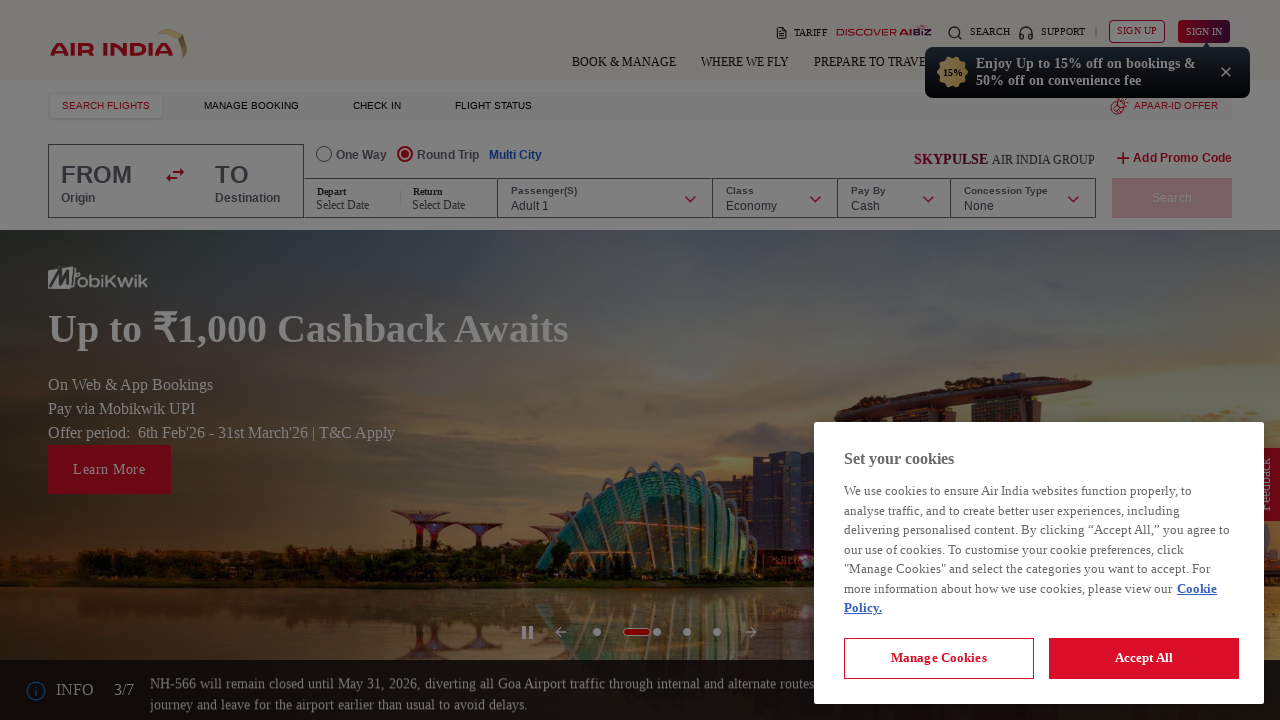

Combined links and images into single list
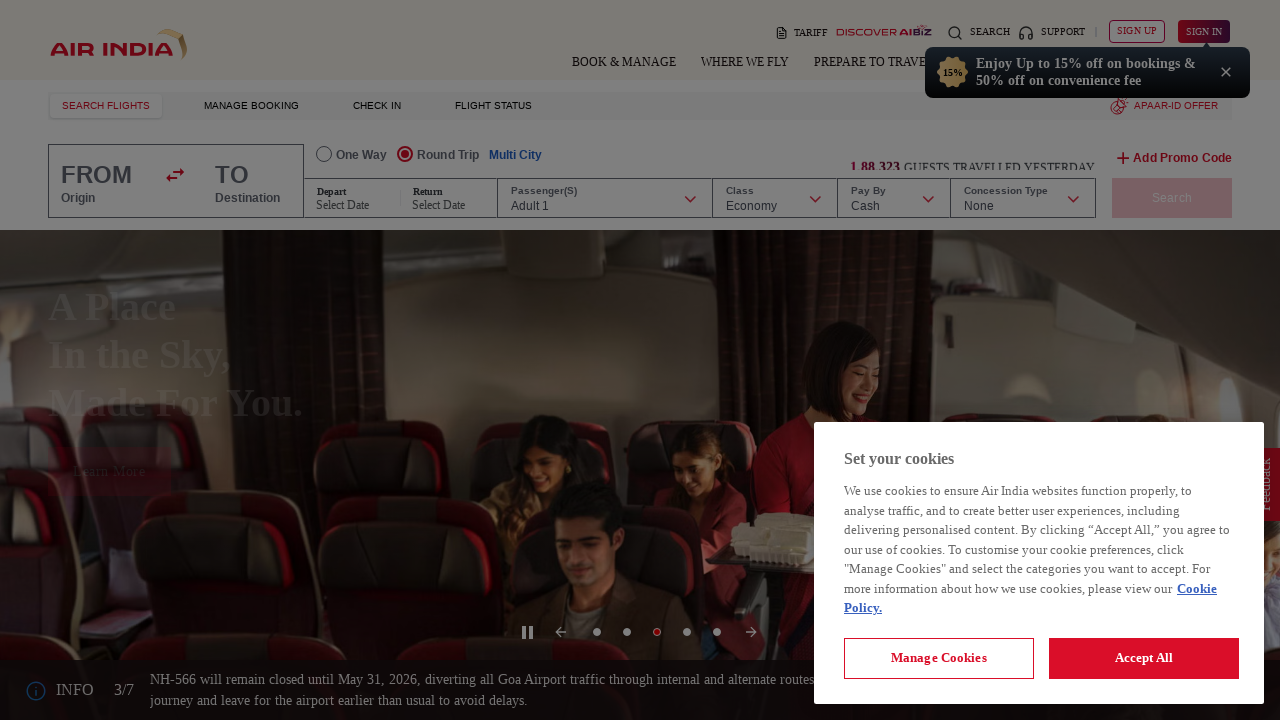

Filtered active links with href attributes
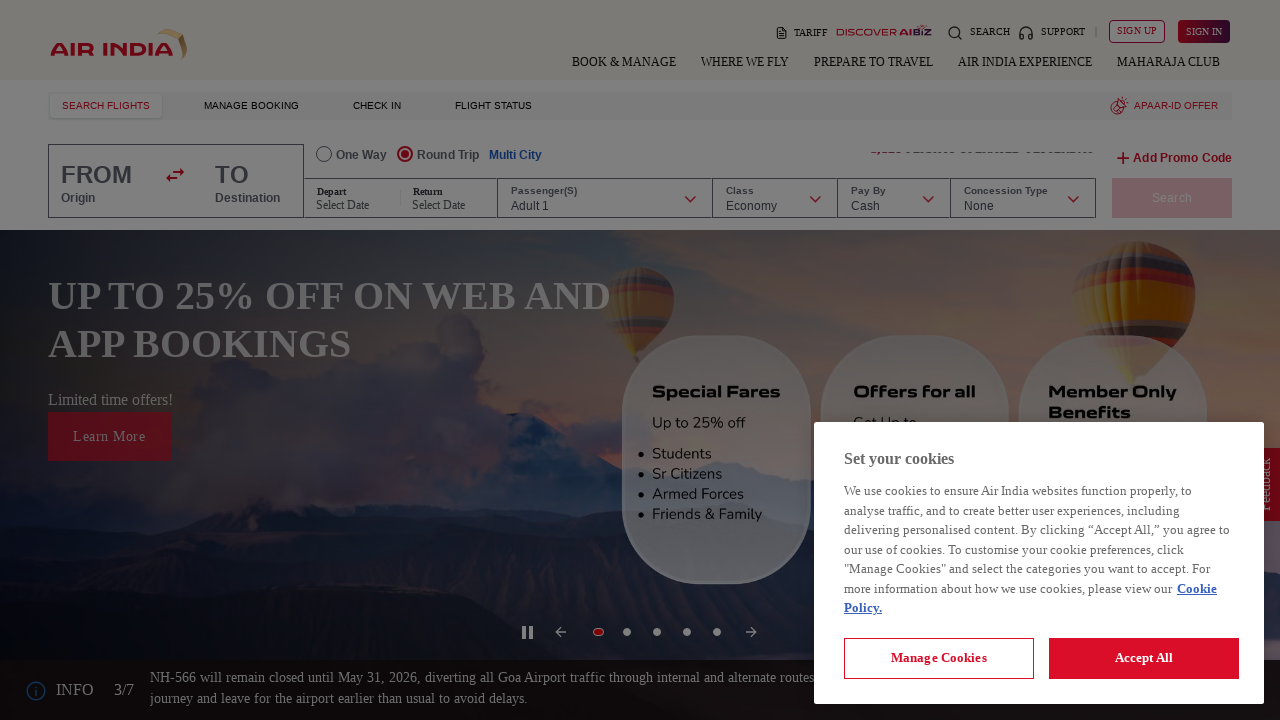

Verified that links and images are present on the page
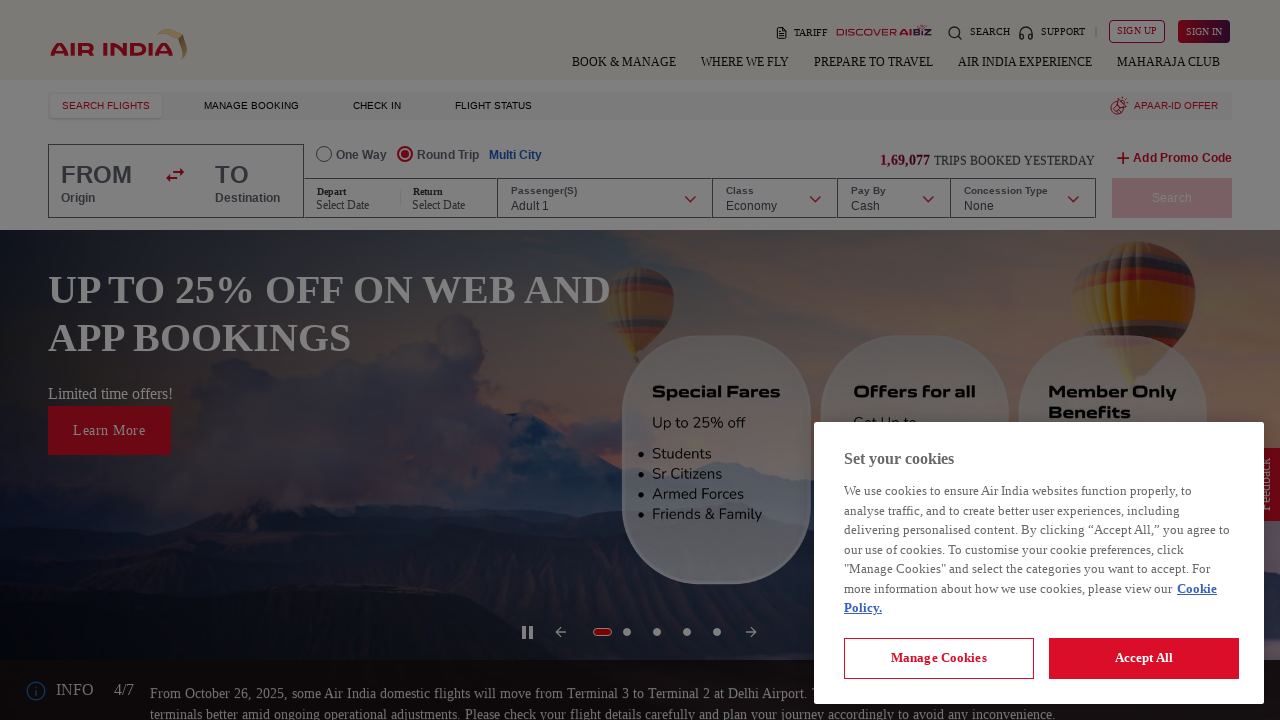

Verified that active links with href attributes are present on the page
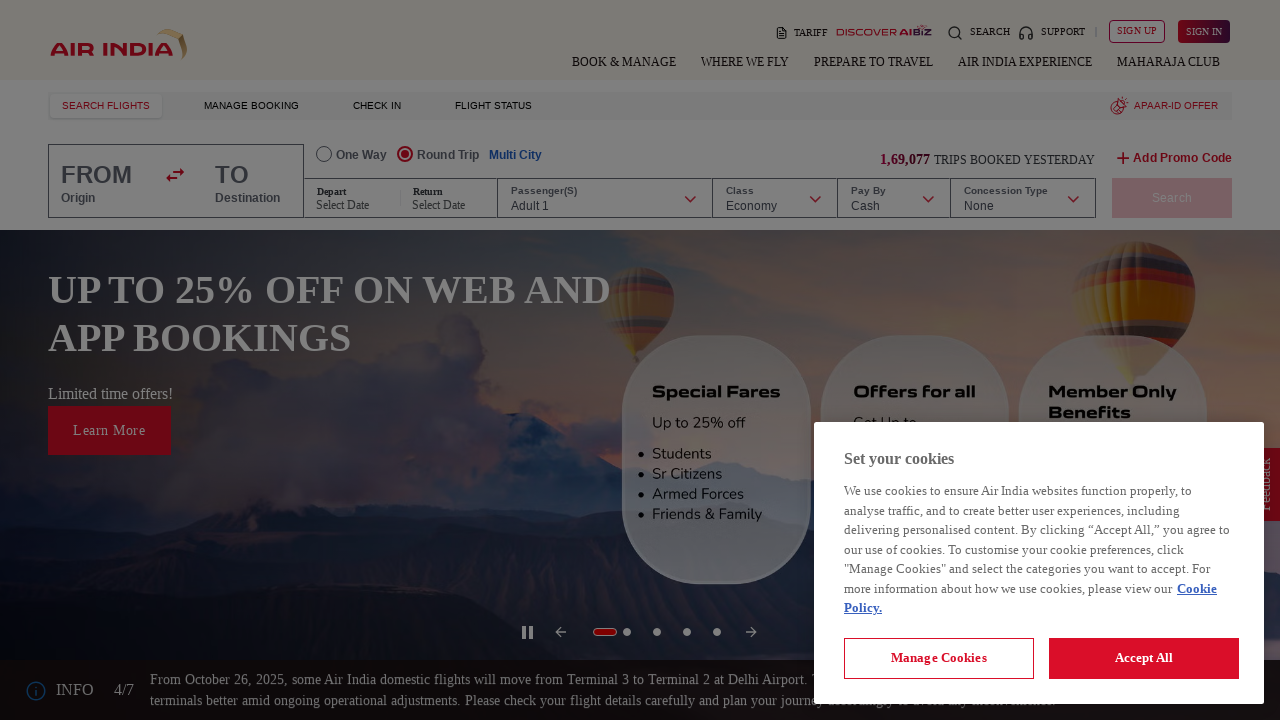

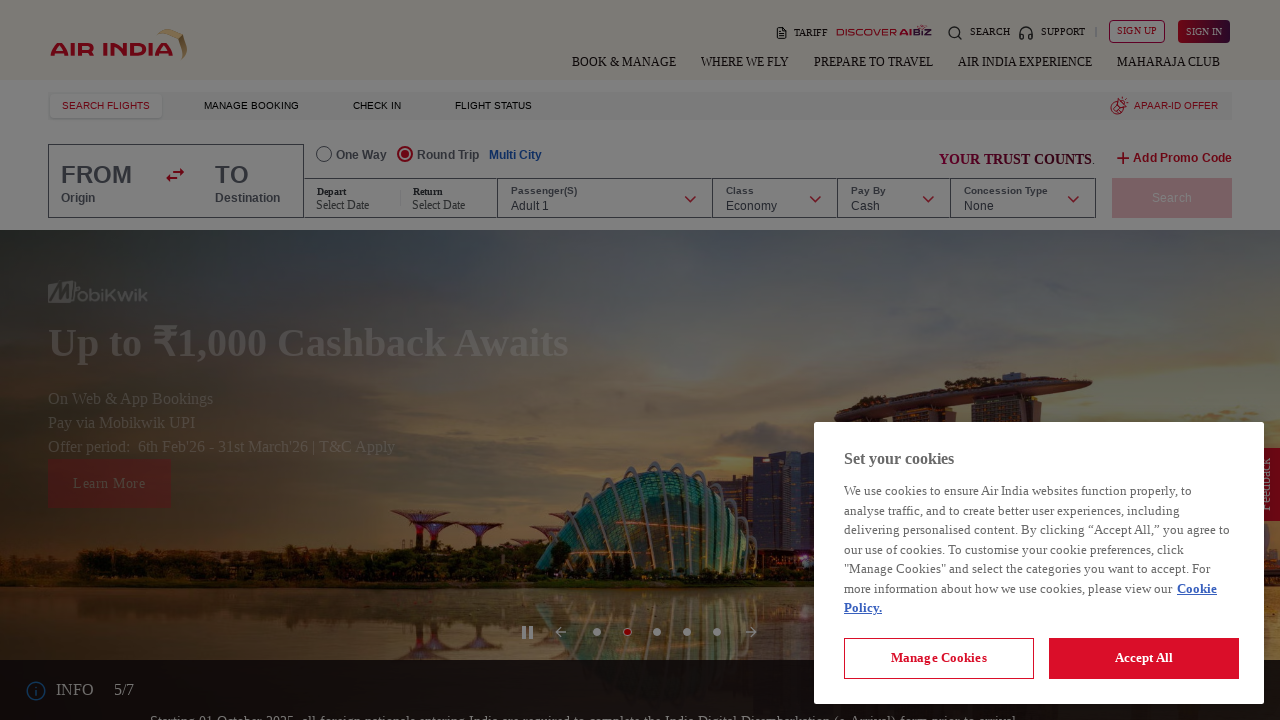